Solves a math problem on a web form by calculating a logarithmic expression, filling the answer, selecting checkboxes, and submitting the form

Starting URL: http://suninjuly.github.io/math.html

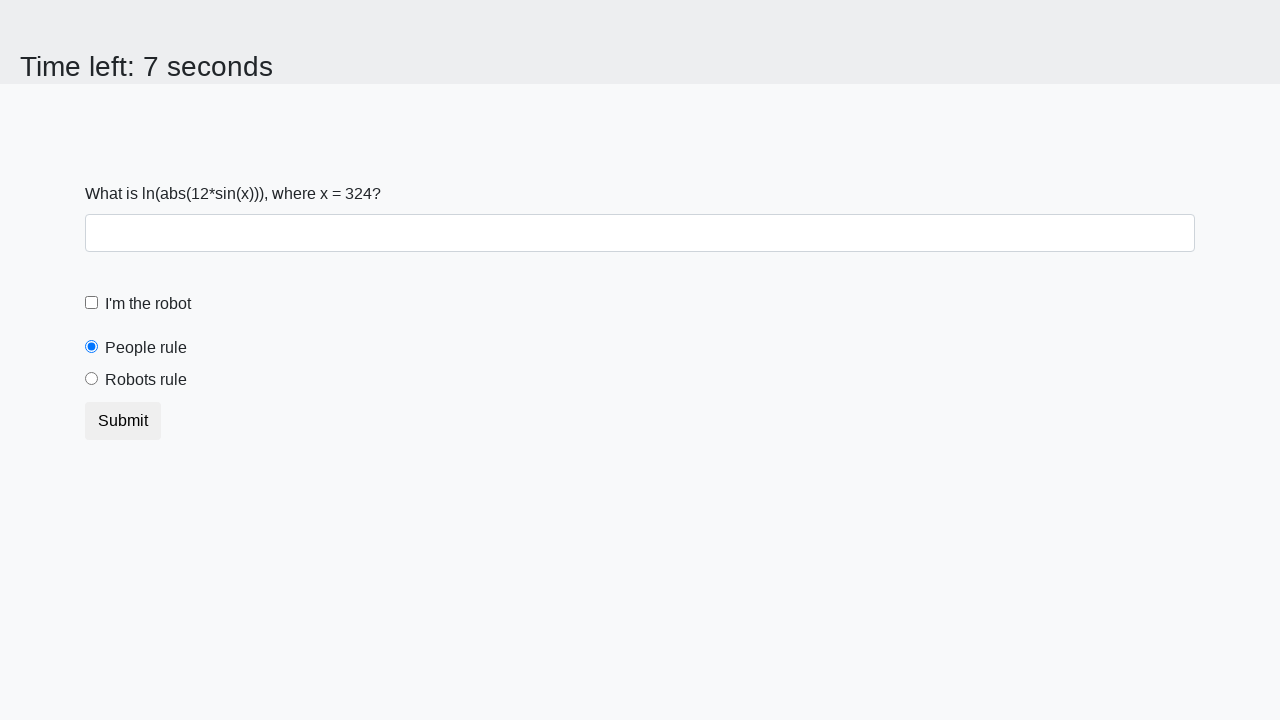

Located the input value element
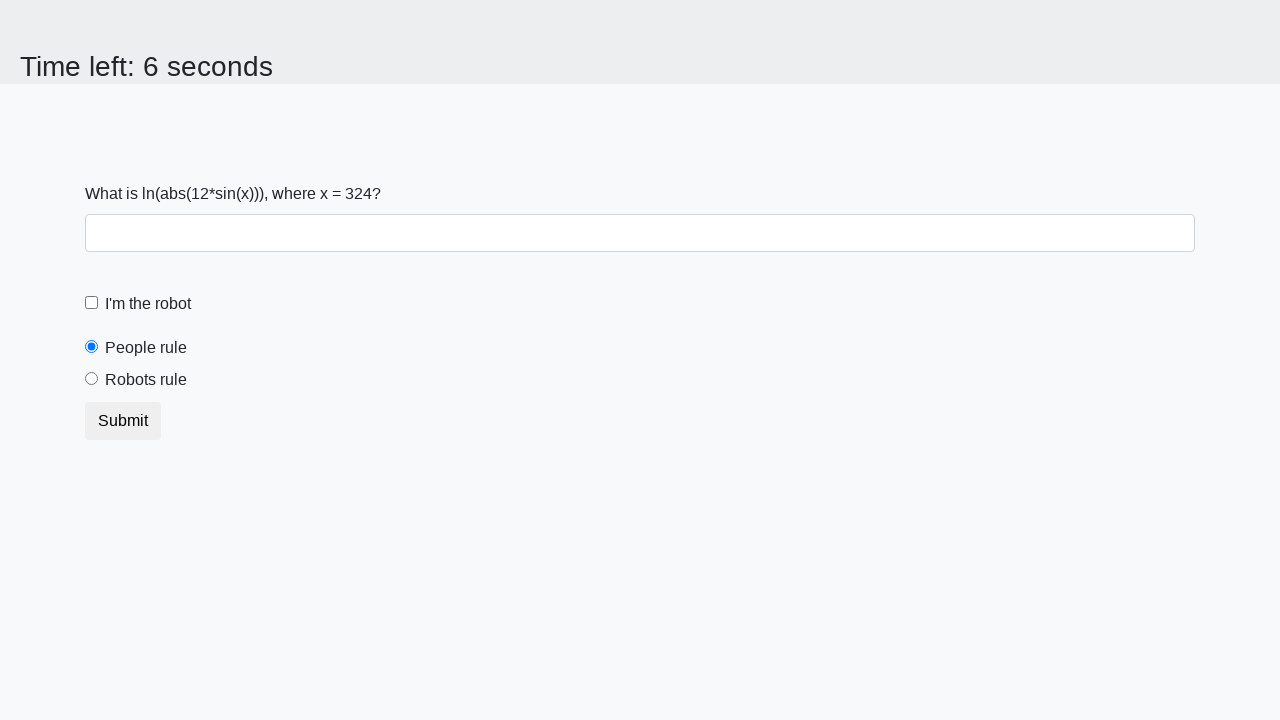

Retrieved input value: 324
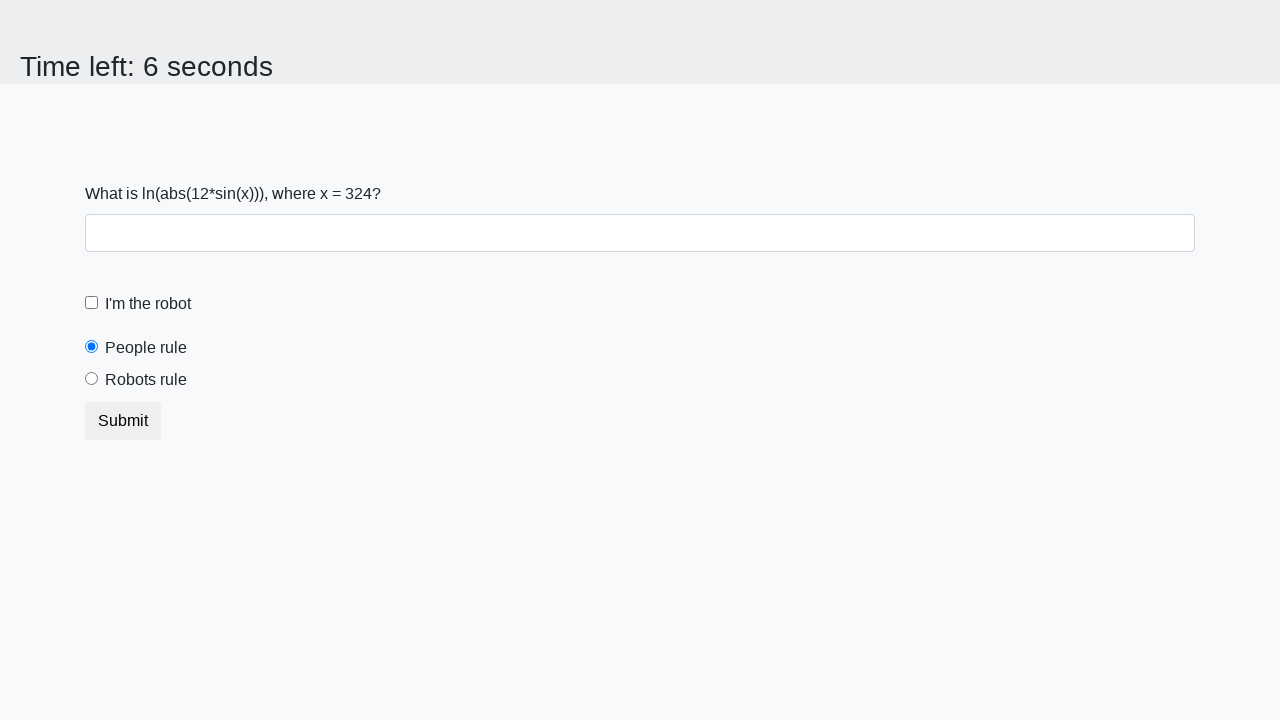

Calculated logarithmic expression result: 1.5787276700358217
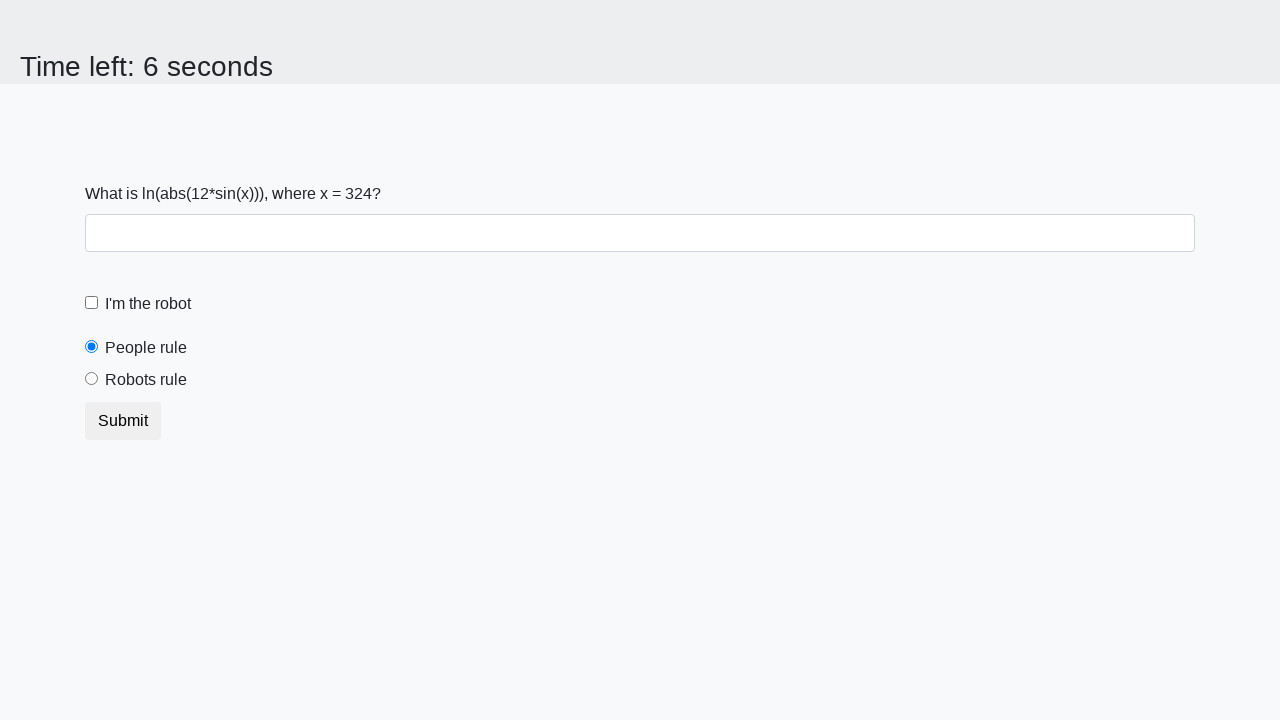

Filled answer field with calculated value: 1.5787276700358217 on #answer
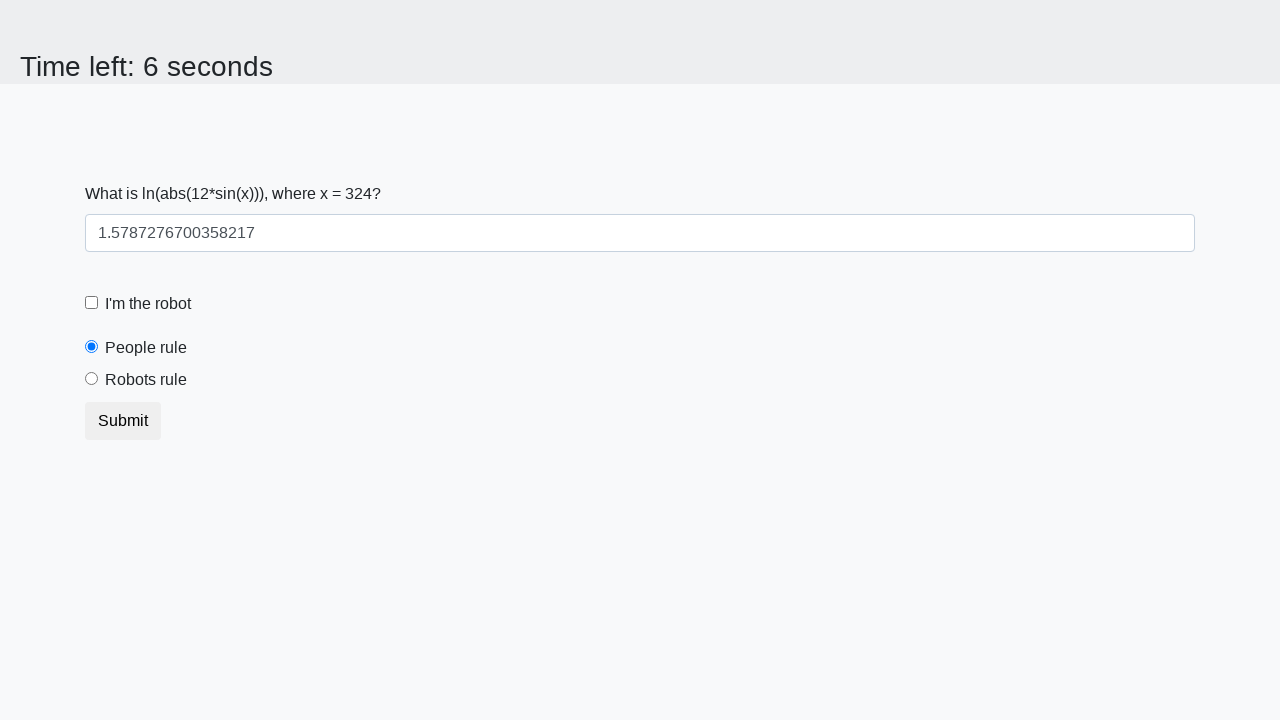

Clicked the robot checkbox at (92, 303) on #robotCheckbox
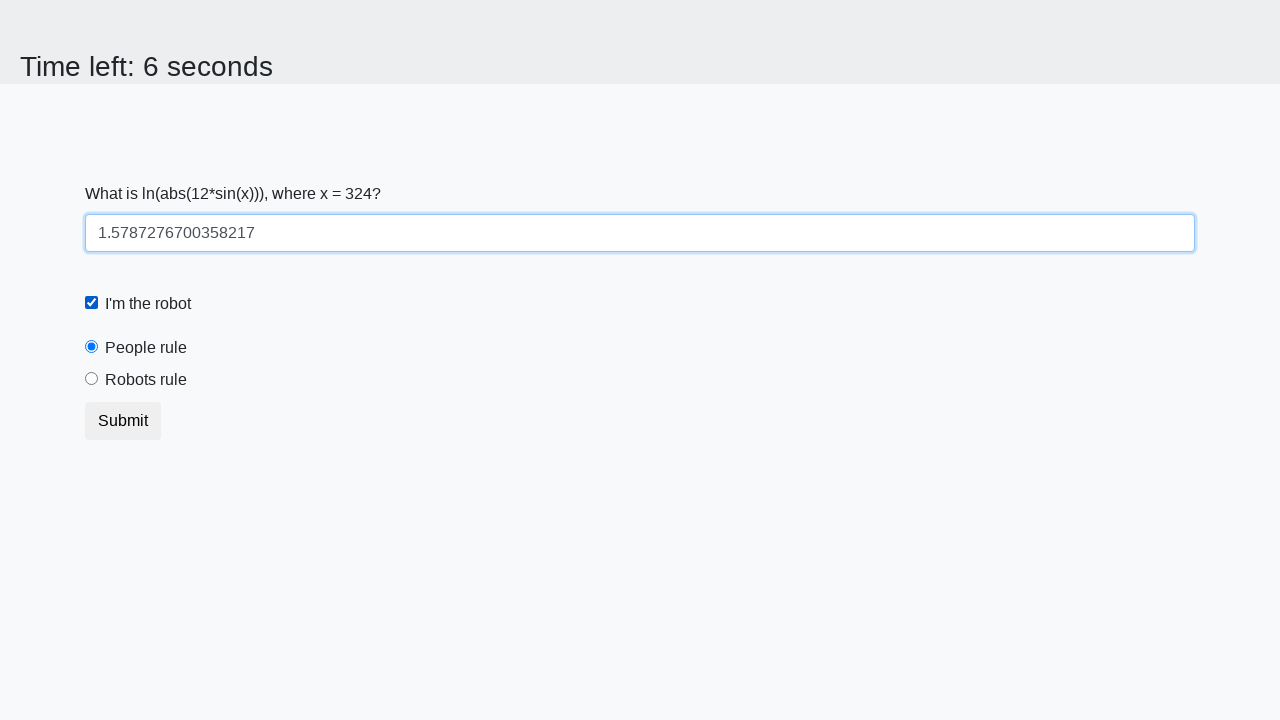

Clicked the robots rule checkbox at (92, 379) on #robotsRule
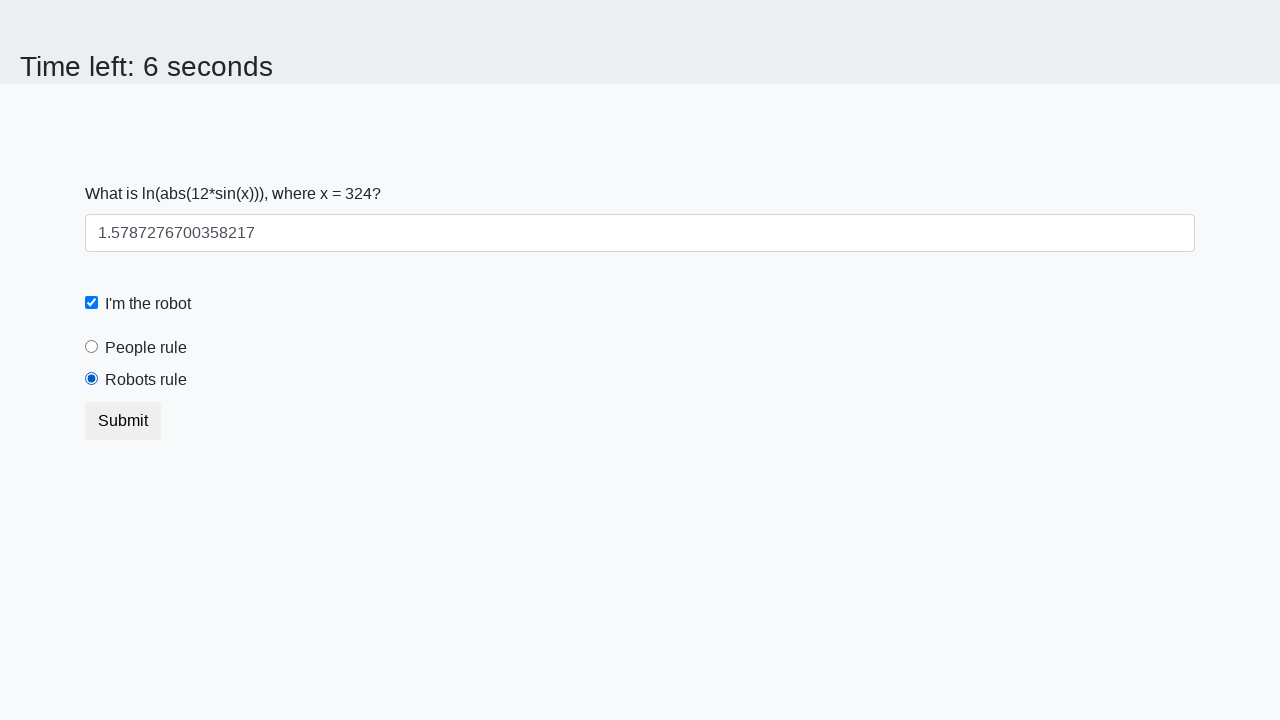

Submitted the form at (123, 421) on button[type="submit"]
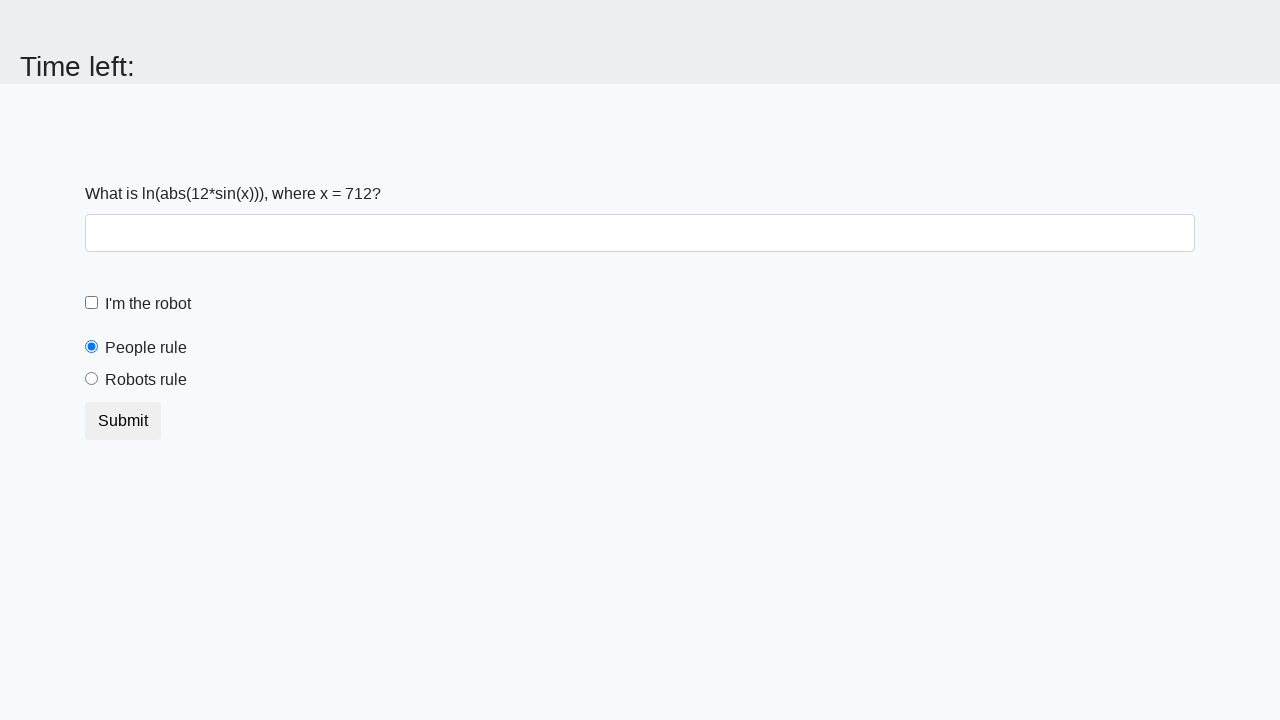

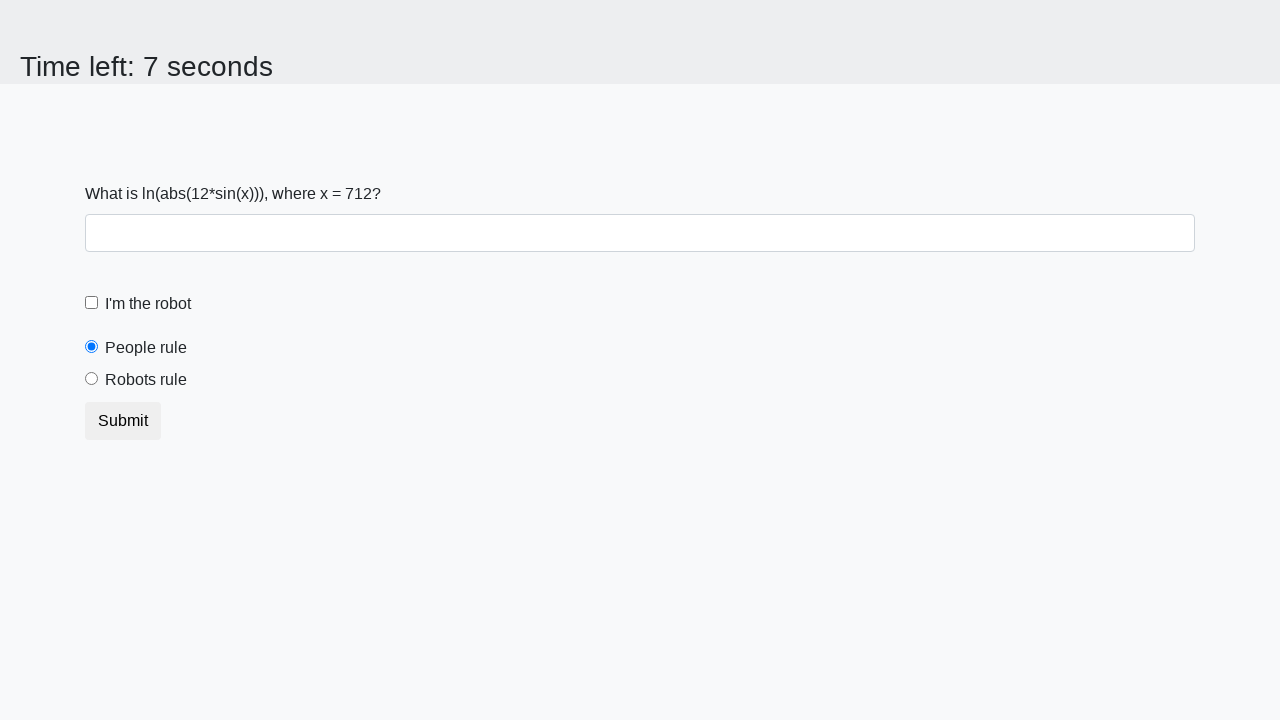